Tests React Semantic UI dropdown by selecting multiple friend names (Christian, Jenny Hess, Justen Kitsune) and verifying each selection is displayed correctly.

Starting URL: https://react.semantic-ui.com/maximize/dropdown-example-selection/

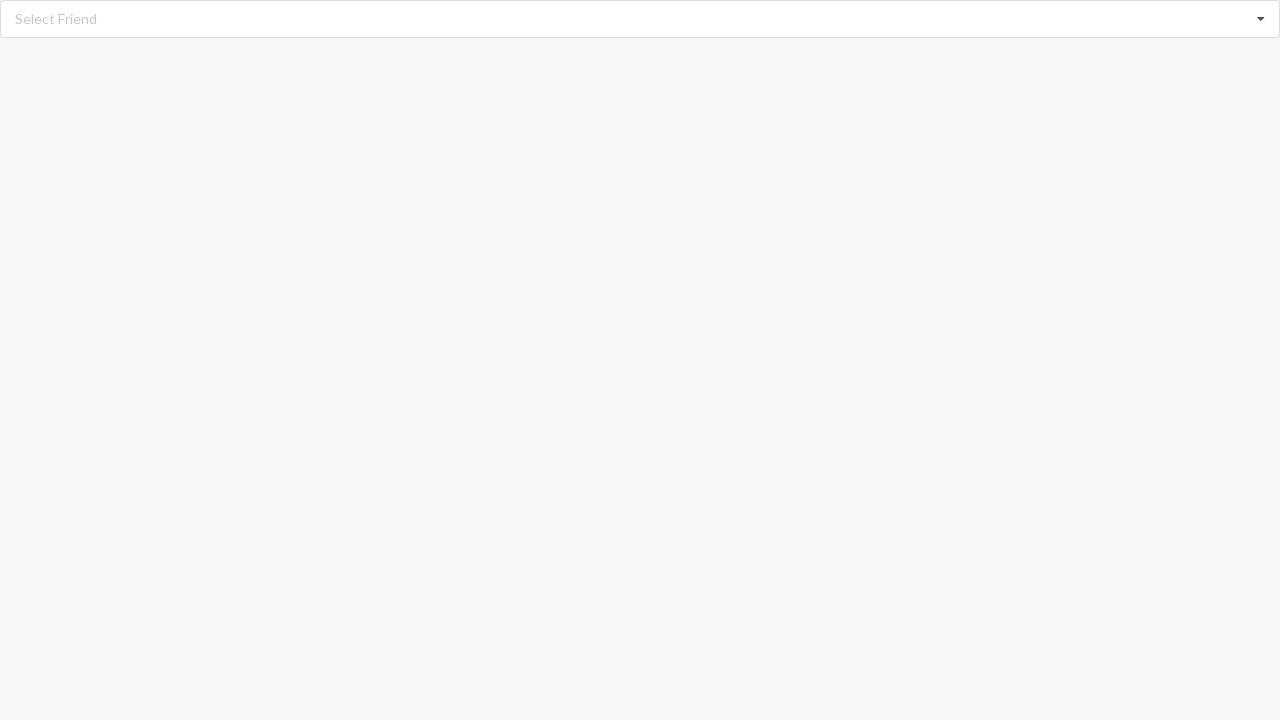

Clicked dropdown icon to open menu at (1261, 19) on i.dropdown.icon
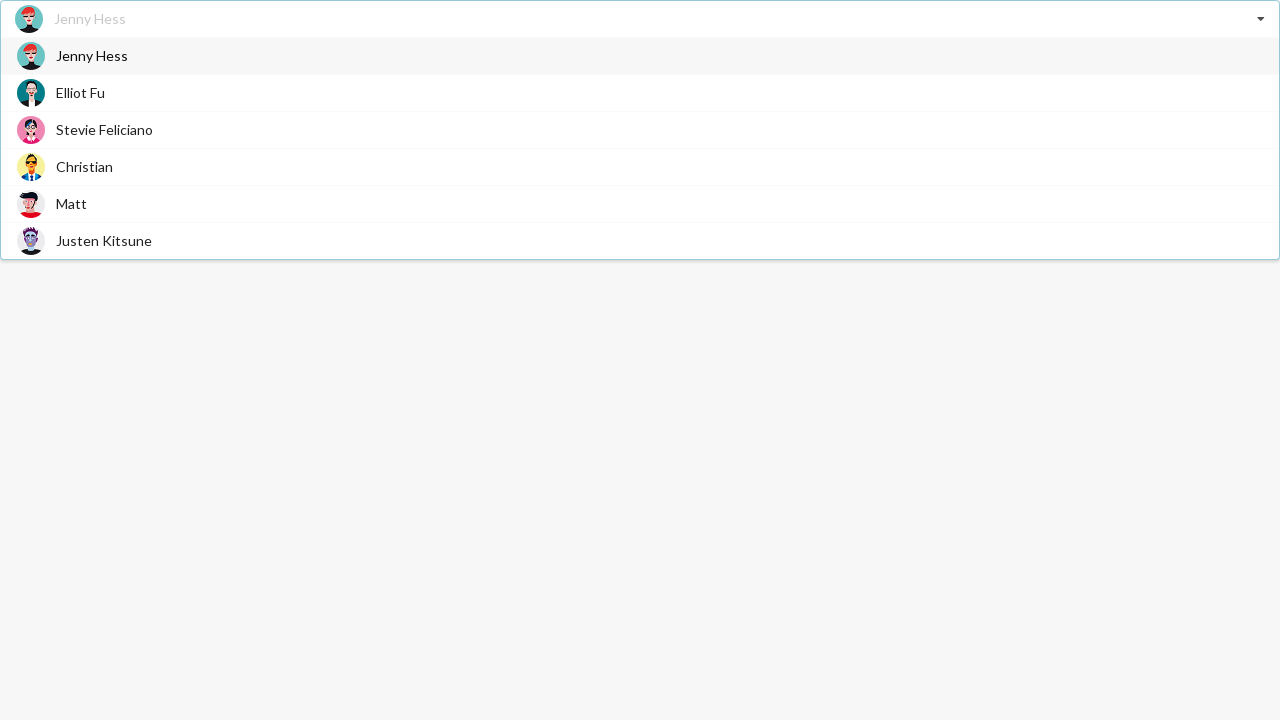

Dropdown menu items loaded
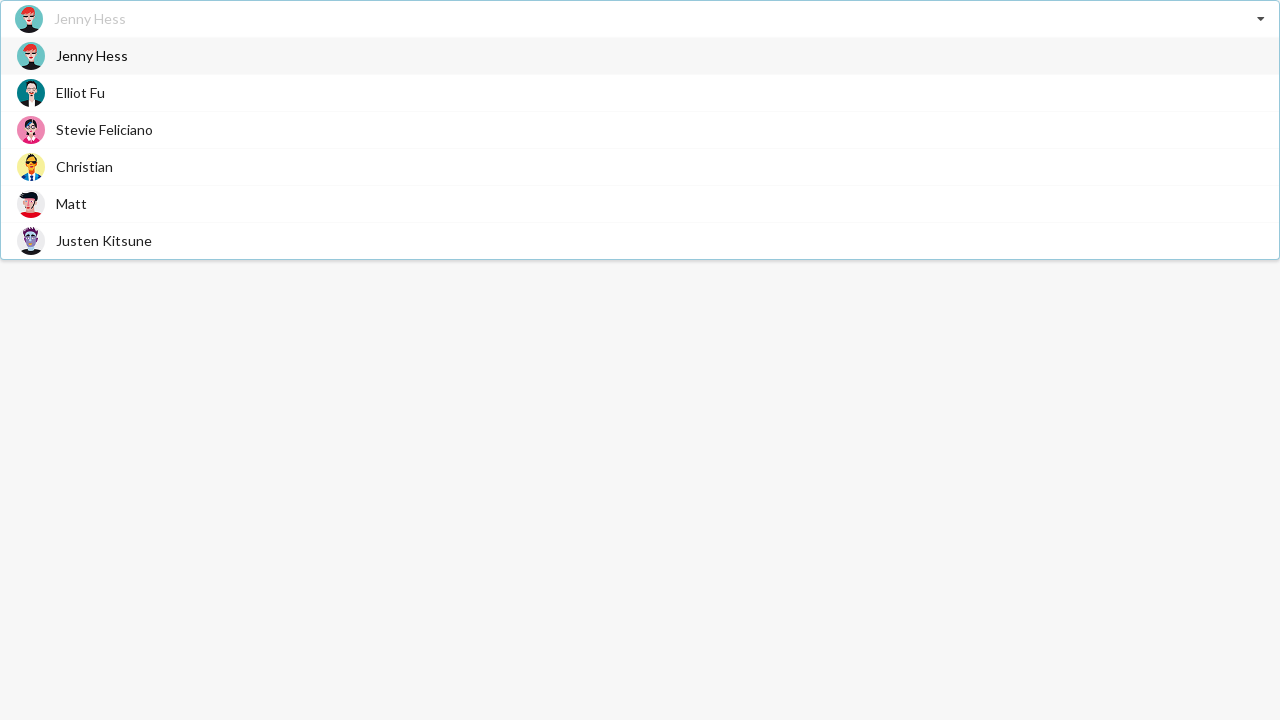

Selected 'Christian' from dropdown at (84, 166) on div.item > span.text:has-text('Christian')
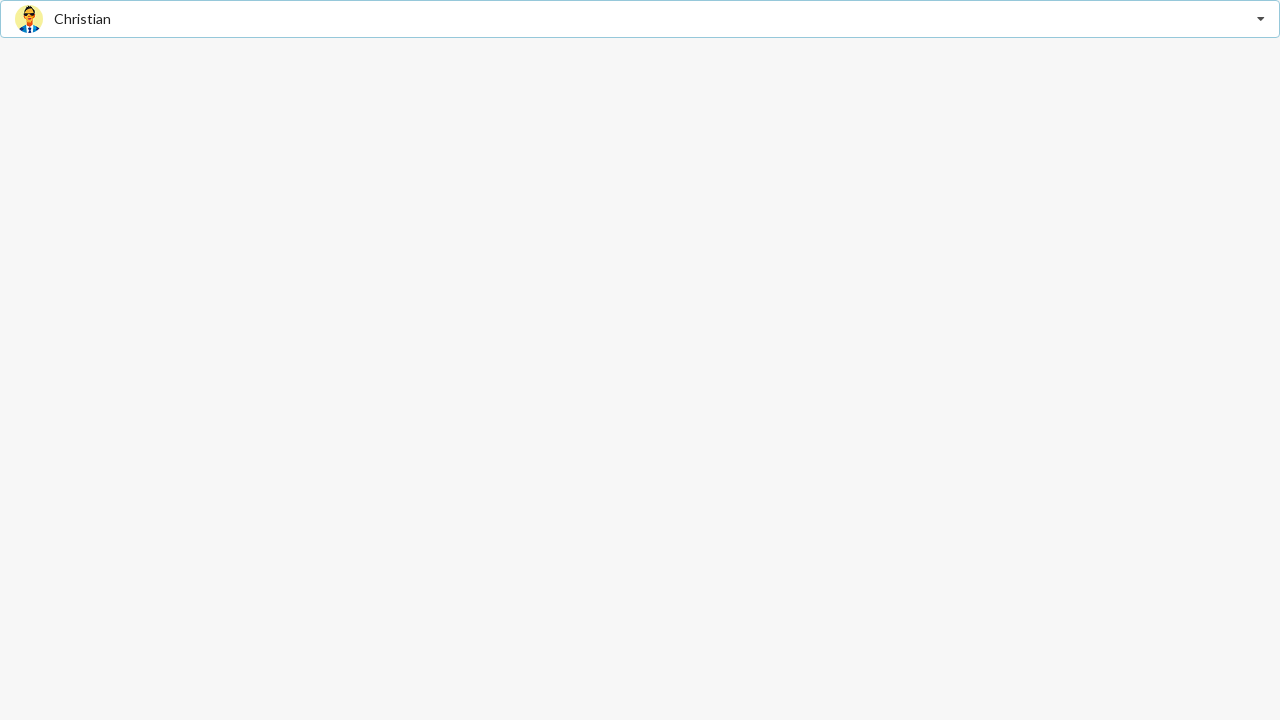

Verified 'Christian' is displayed as selected
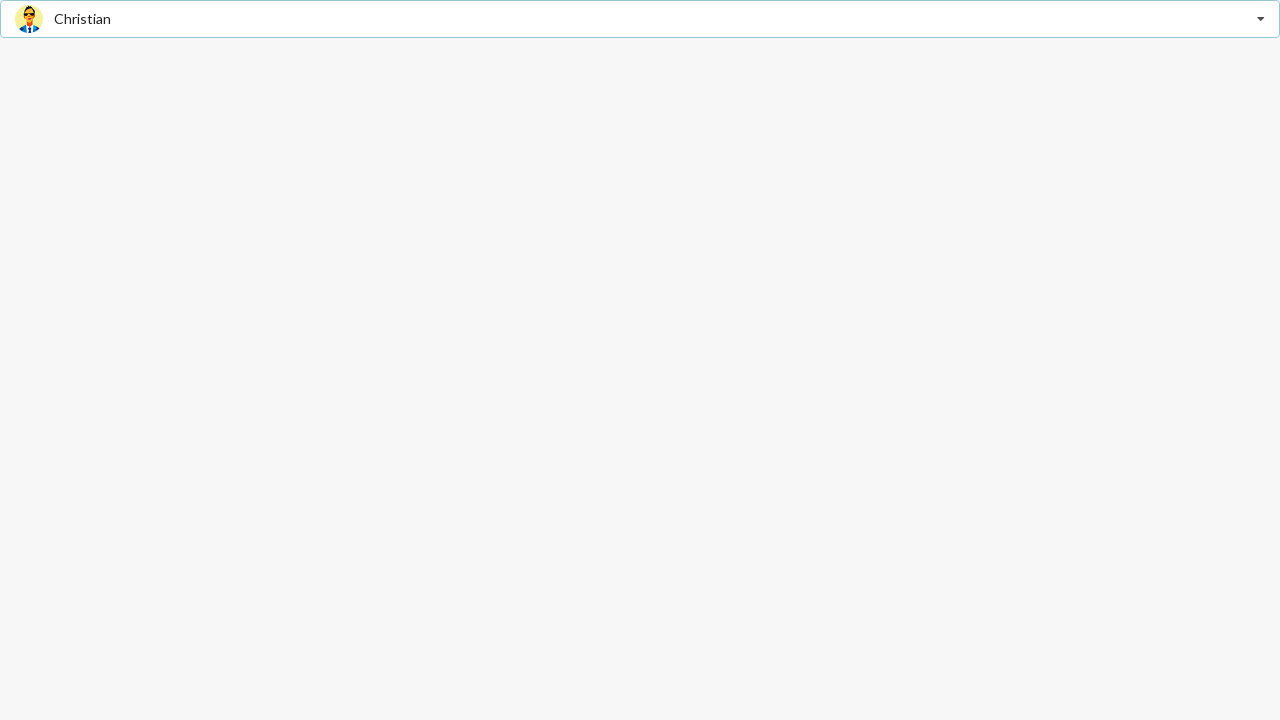

Clicked dropdown icon to open menu at (1261, 19) on i.dropdown.icon
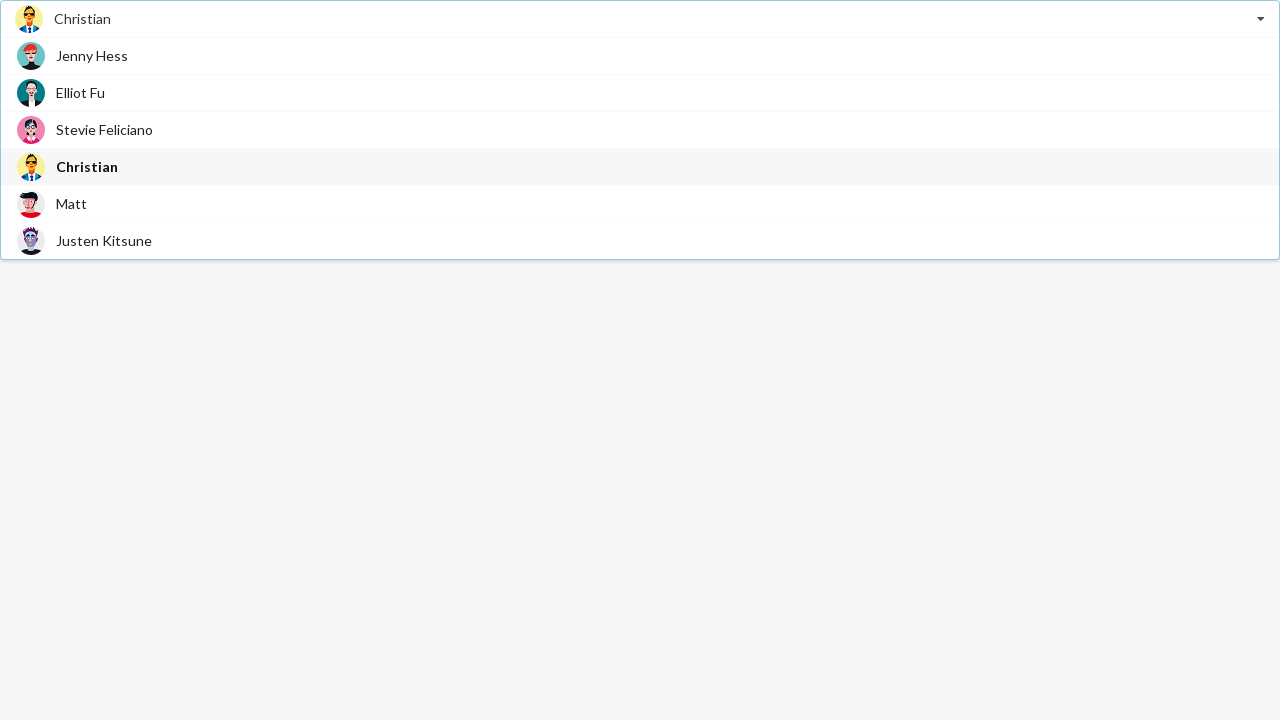

Dropdown menu items loaded
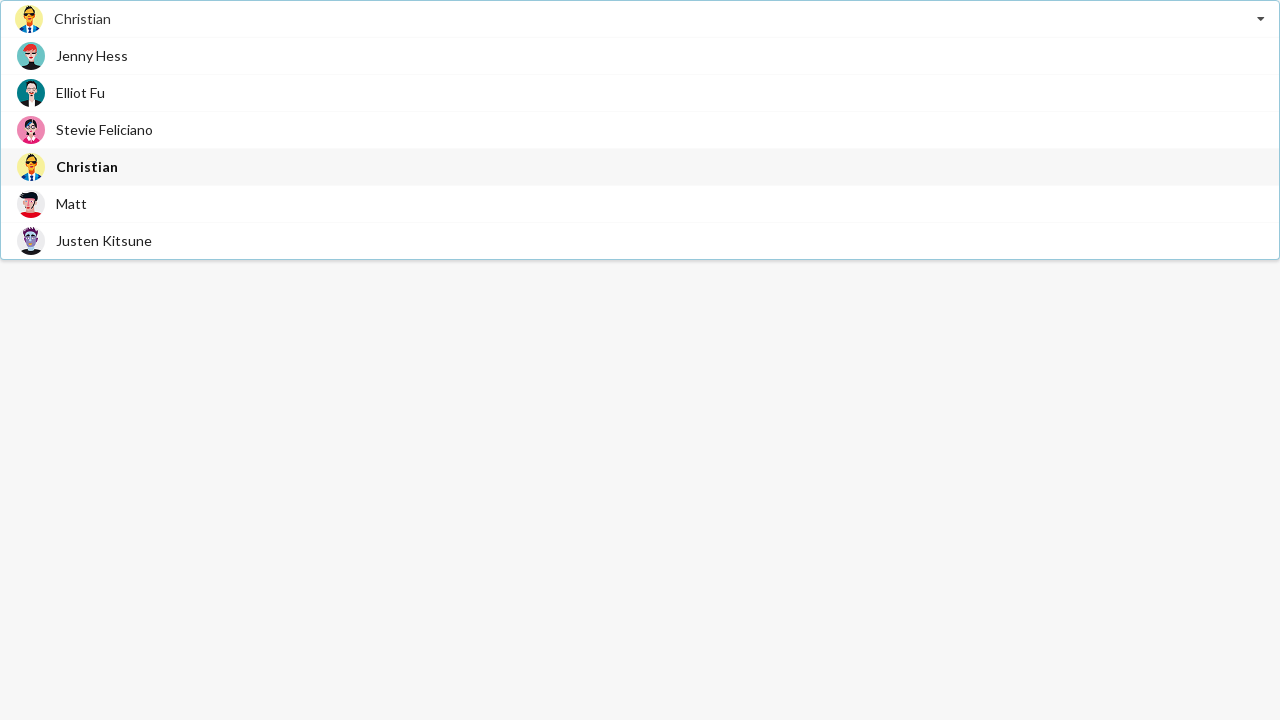

Selected 'Jenny Hess' from dropdown at (92, 56) on div.item > span.text:has-text('Jenny Hess')
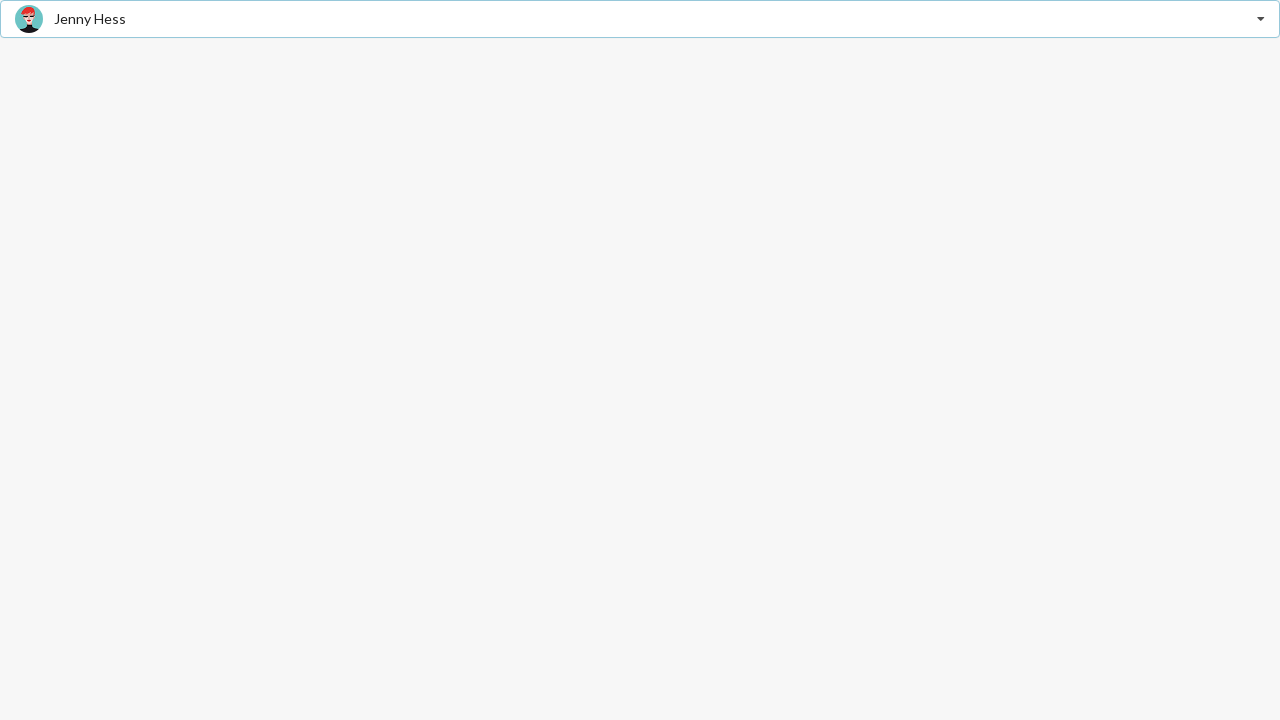

Verified 'Jenny Hess' is displayed as selected
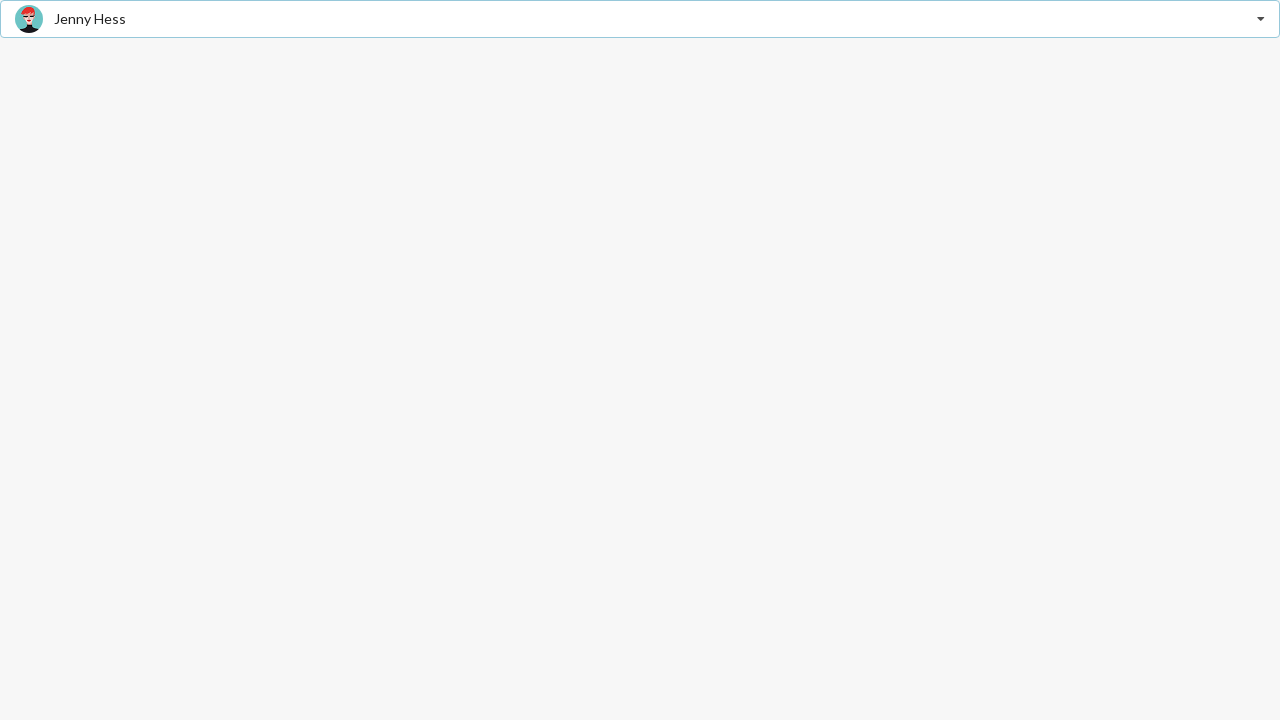

Clicked dropdown icon to open menu at (1261, 19) on i.dropdown.icon
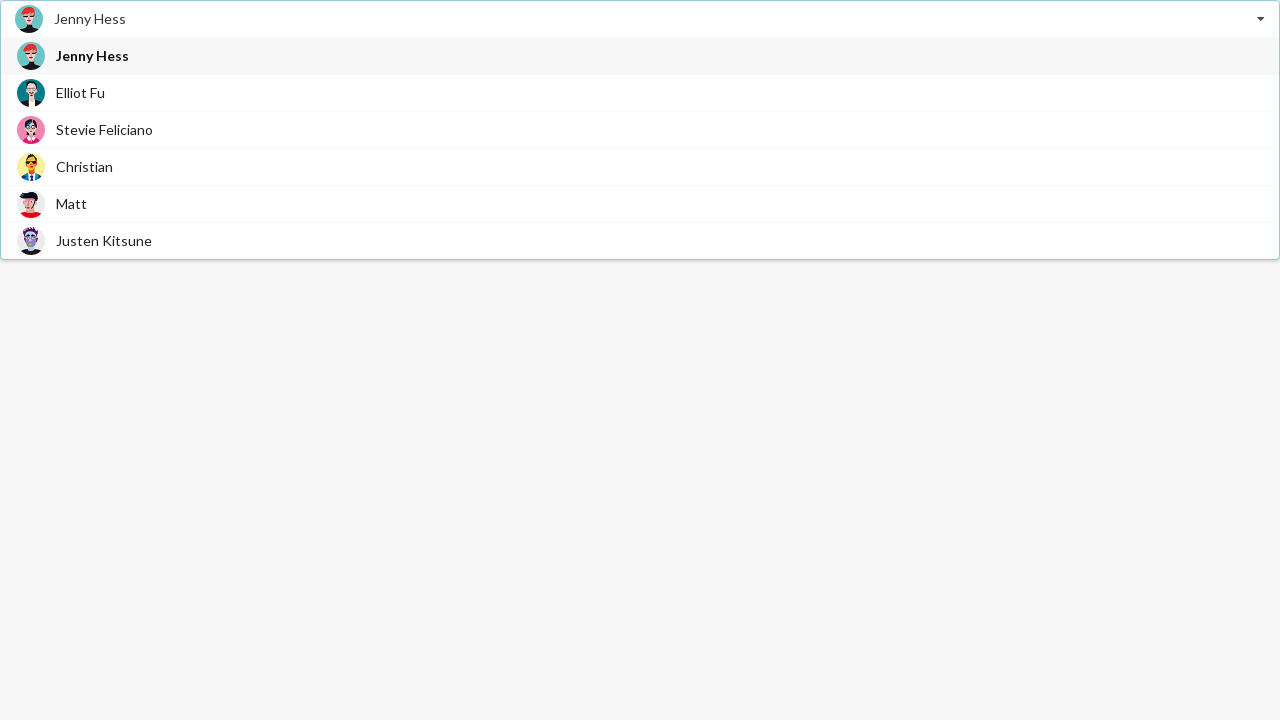

Dropdown menu items loaded
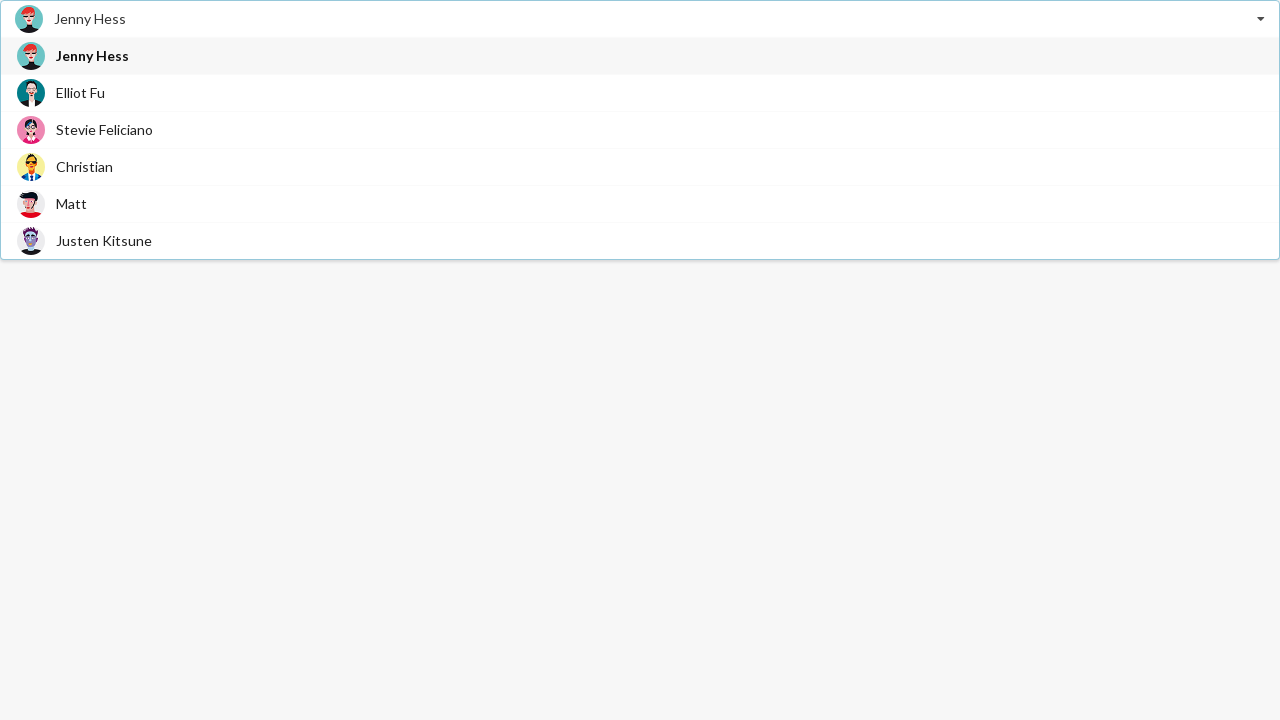

Selected 'Justen Kitsune' from dropdown at (104, 240) on div.item > span.text:has-text('Justen Kitsune')
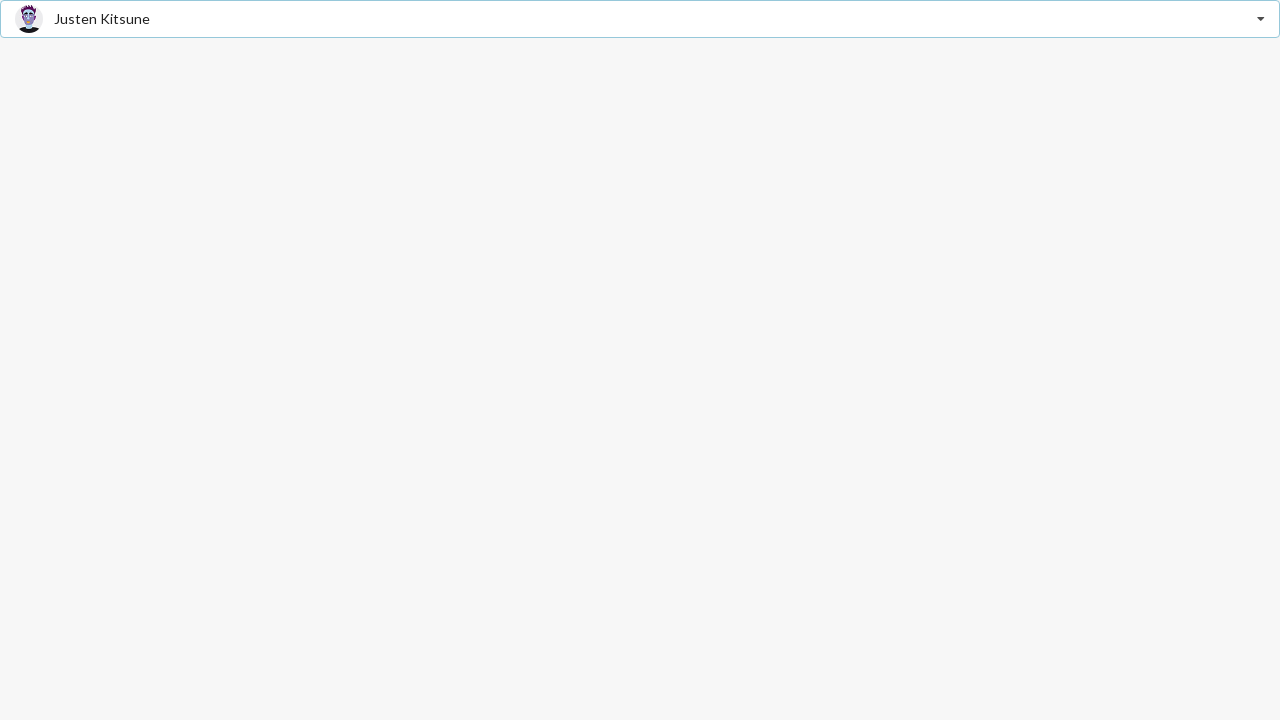

Verified 'Justen Kitsune' is displayed as selected
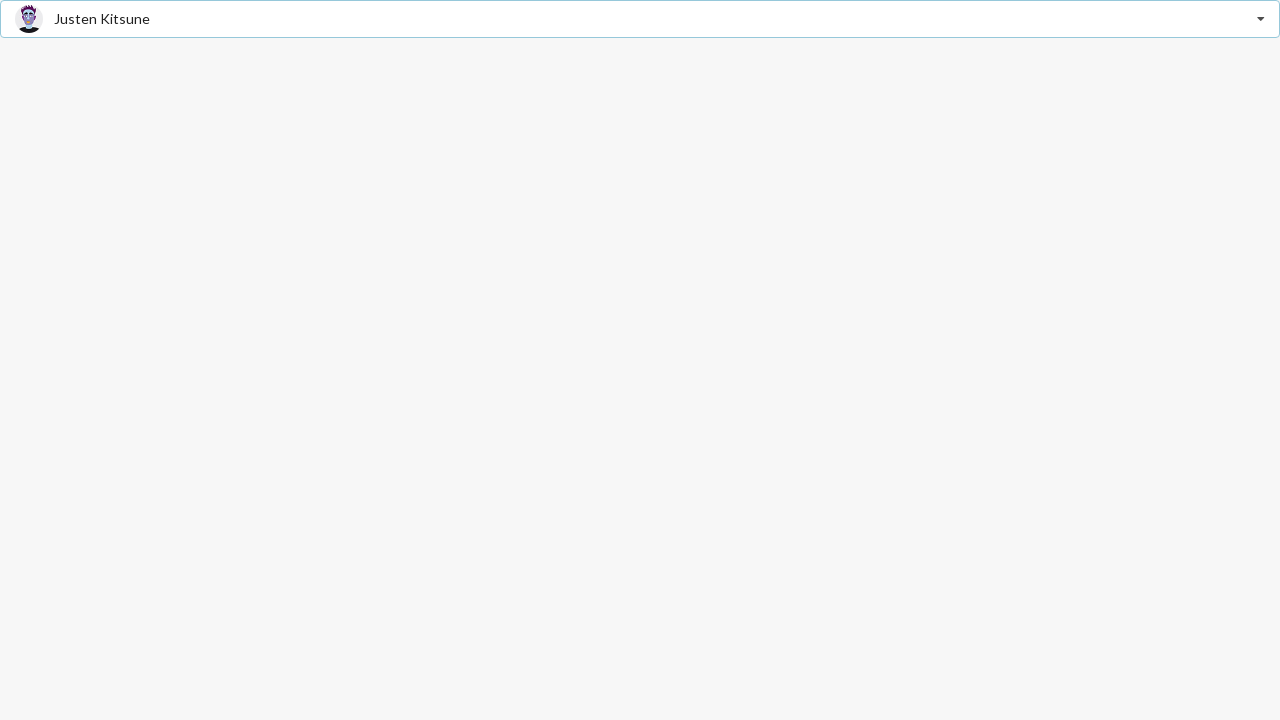

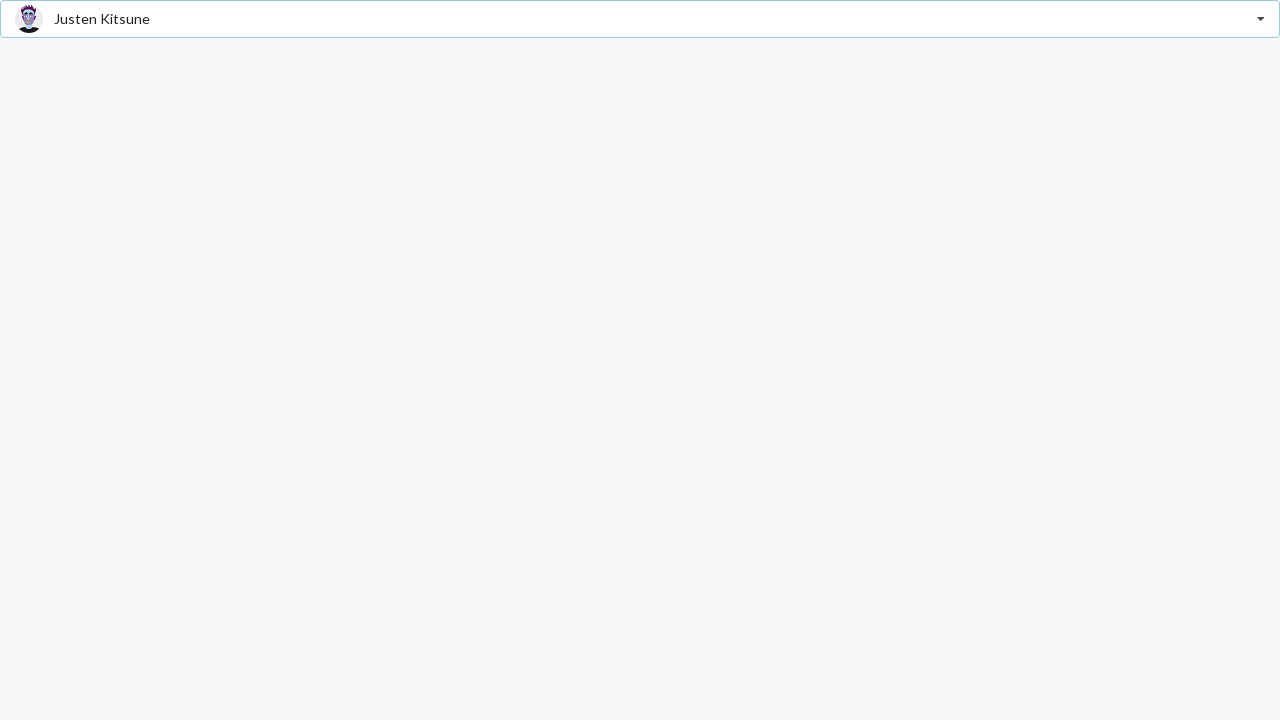